Tests multiple windows functionality by opening a new window and switching to it

Starting URL: https://the-internet.herokuapp.com/

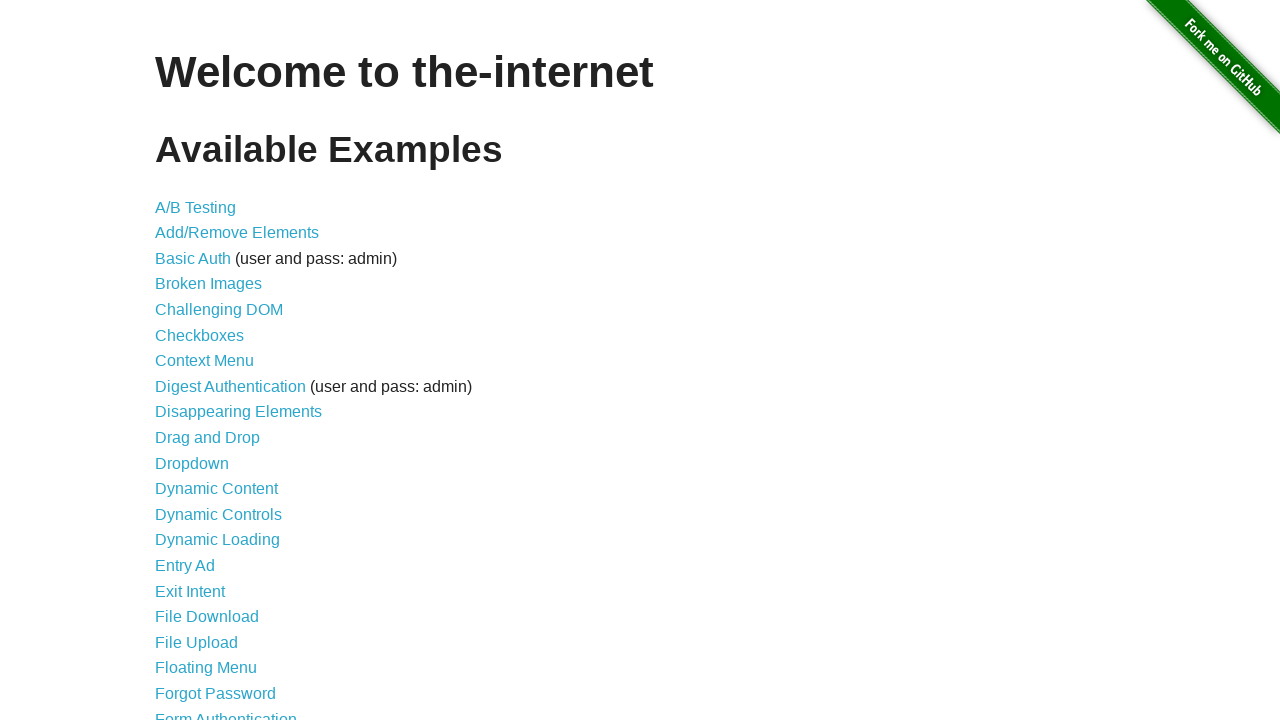

Clicked on 'Multiple Windows' link at (218, 369) on a:text('Multiple Windows')
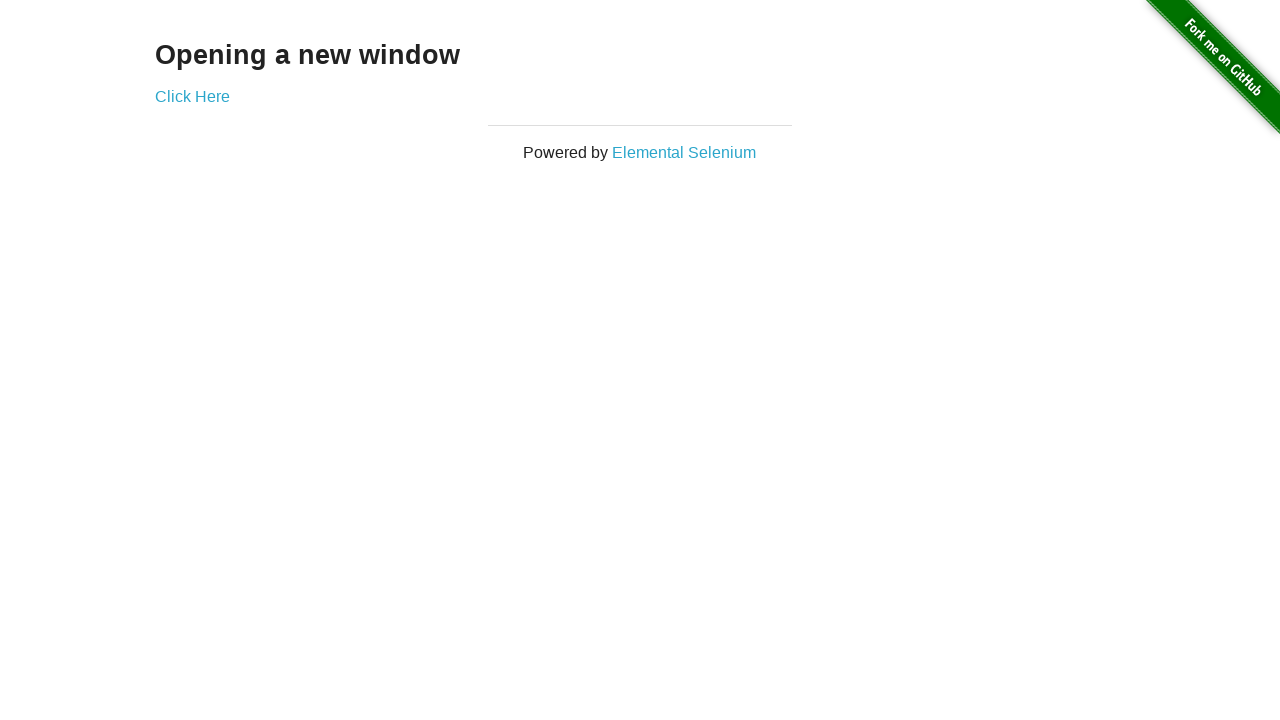

Waited for 'Click Here' link to appear
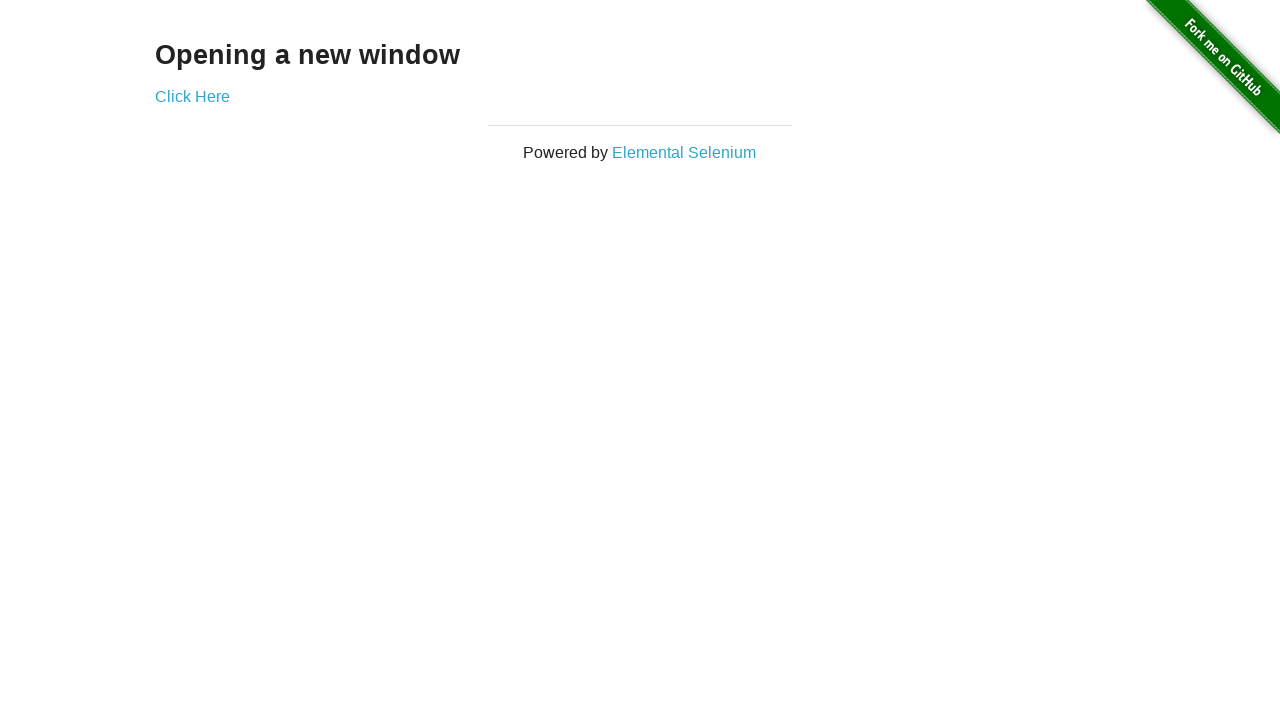

Clicked 'Click Here' link to open new window at (192, 96) on a:text('Click Here')
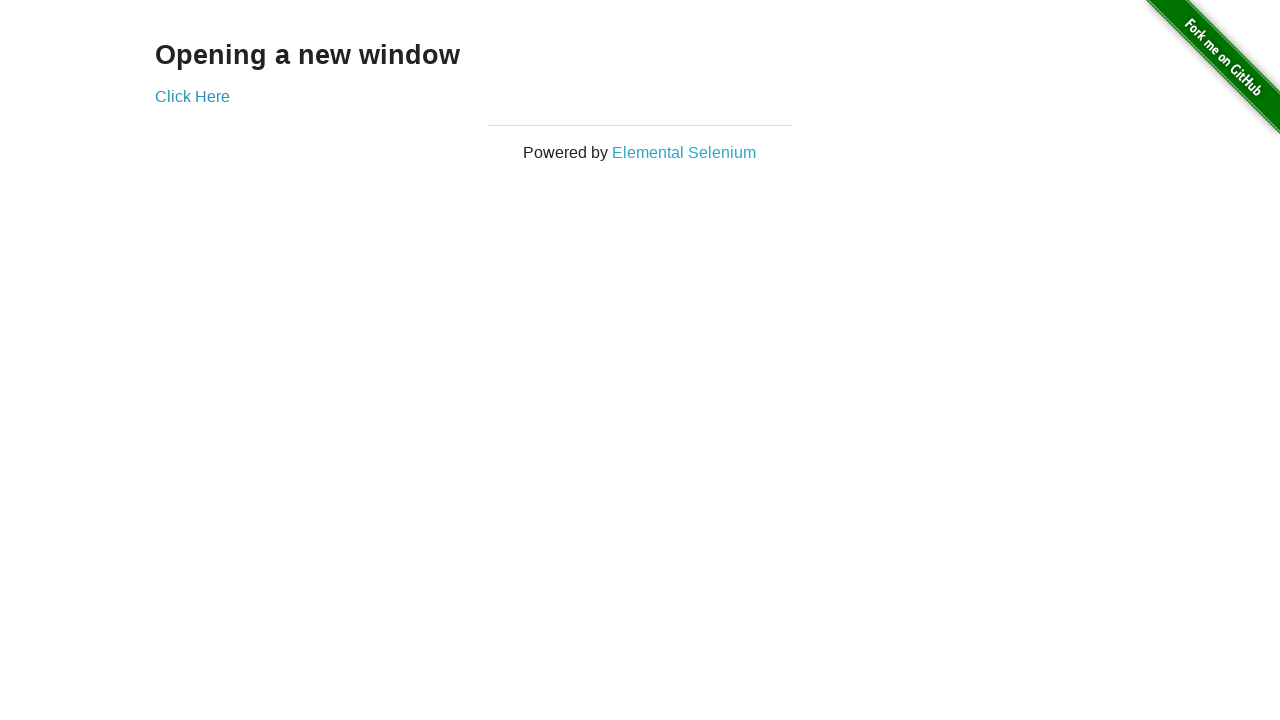

New window/tab opened and captured
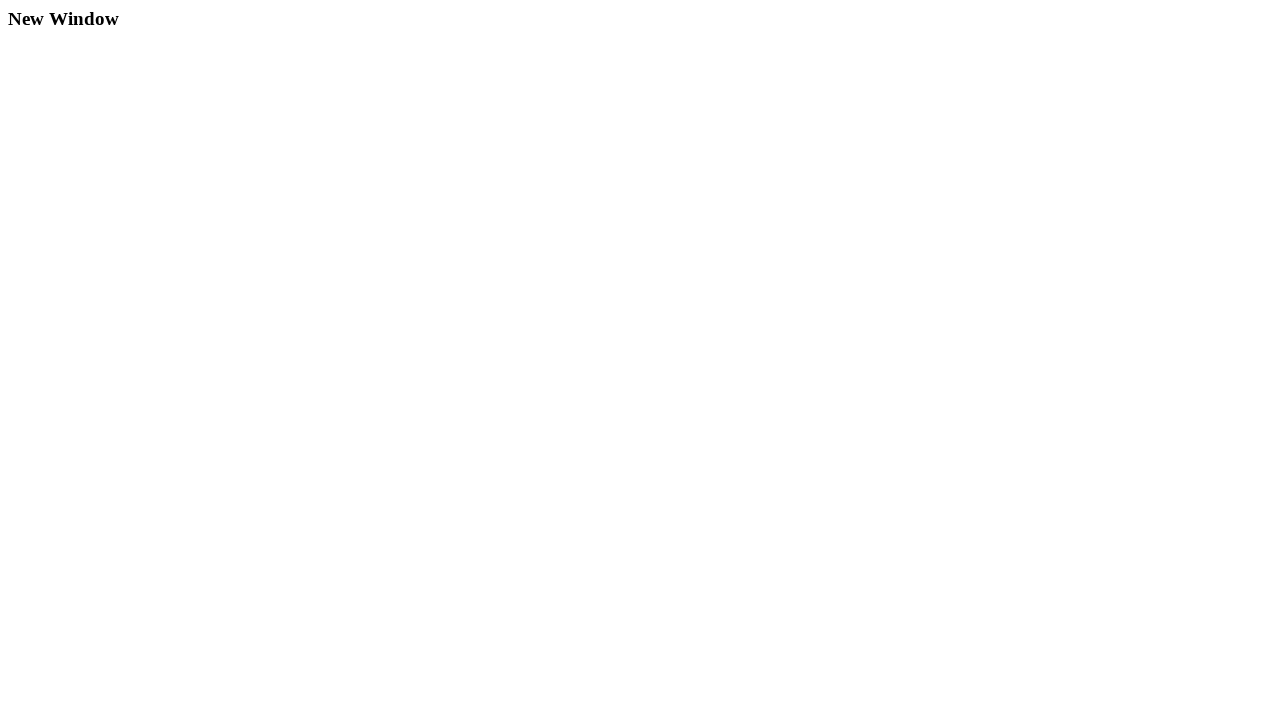

New page finished loading
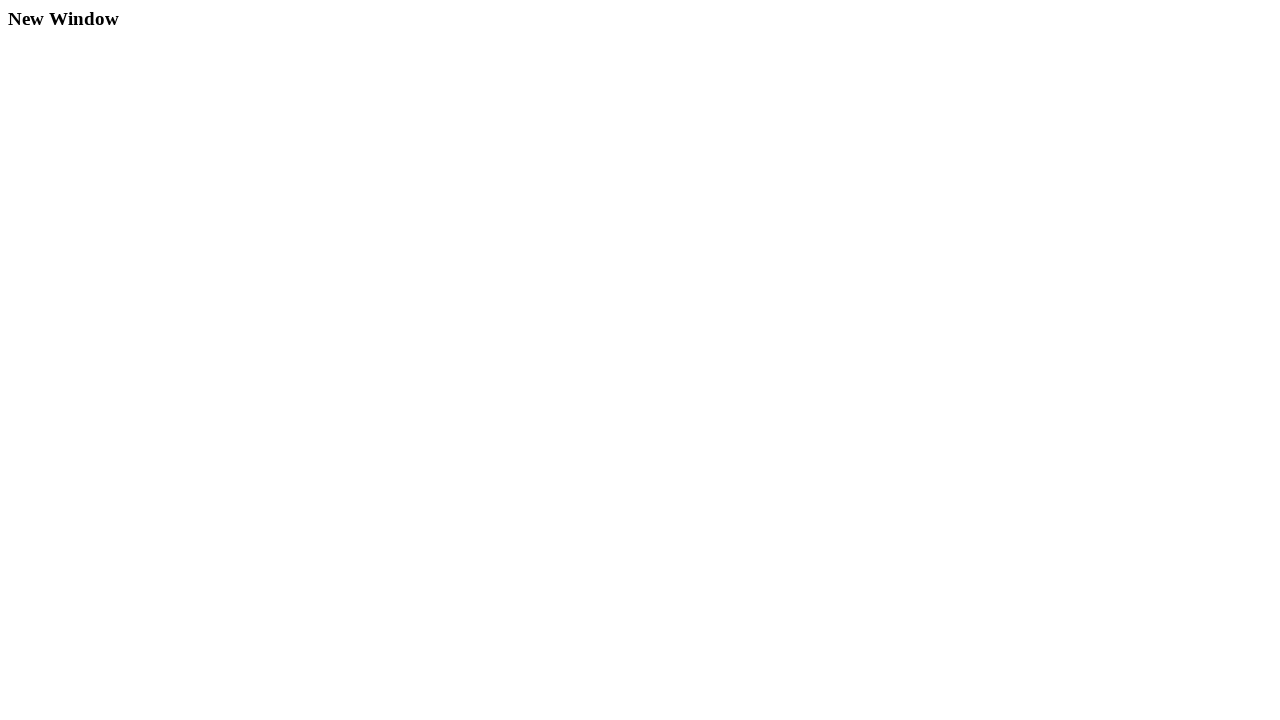

Verified 'New Window' text is present on new page
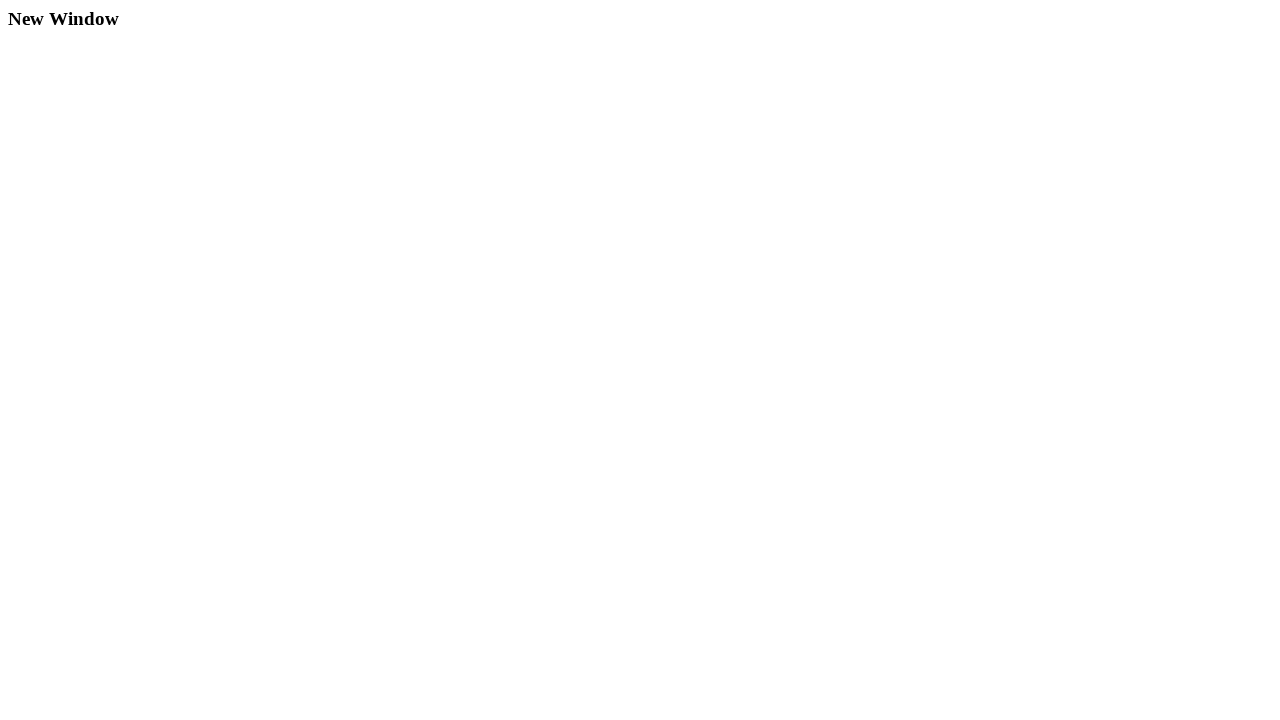

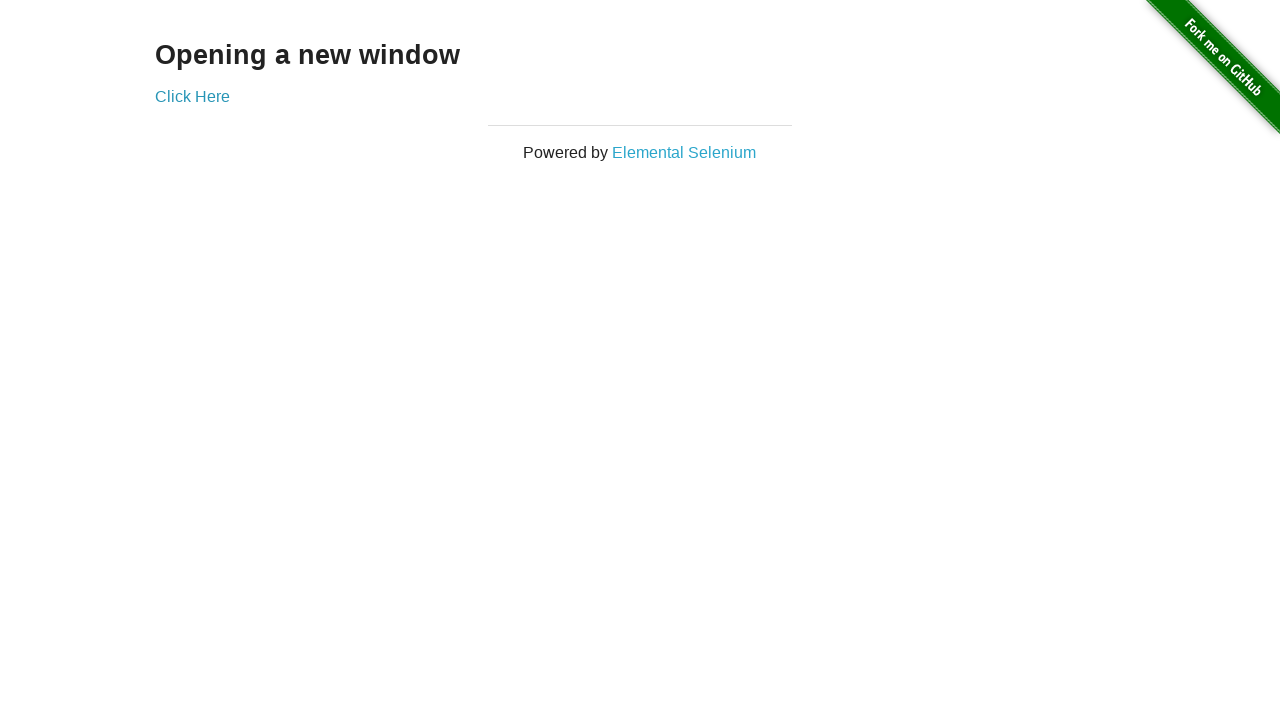